Tests radio button functionality by clicking on radio button 1 and verifying it becomes selected

Starting URL: https://rahulshettyacademy.com/AutomationPractice/

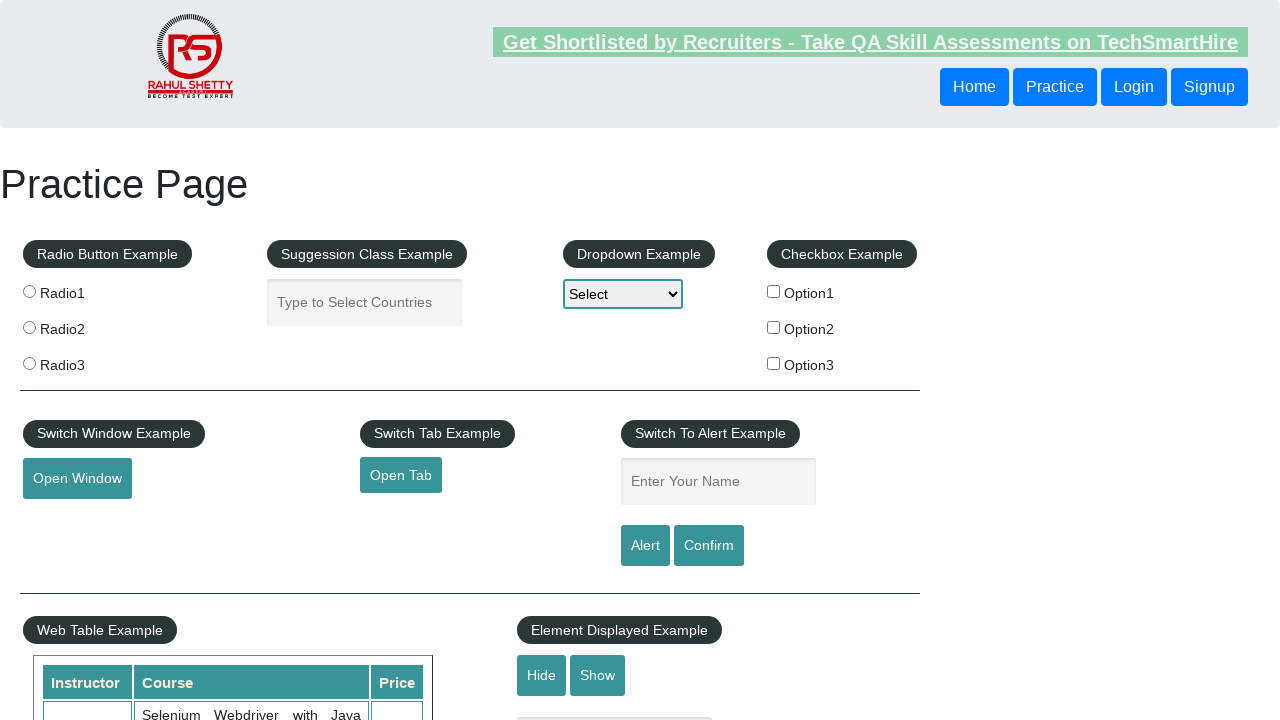

Clicked on radio button 1 at (29, 291) on input[value='radio1']
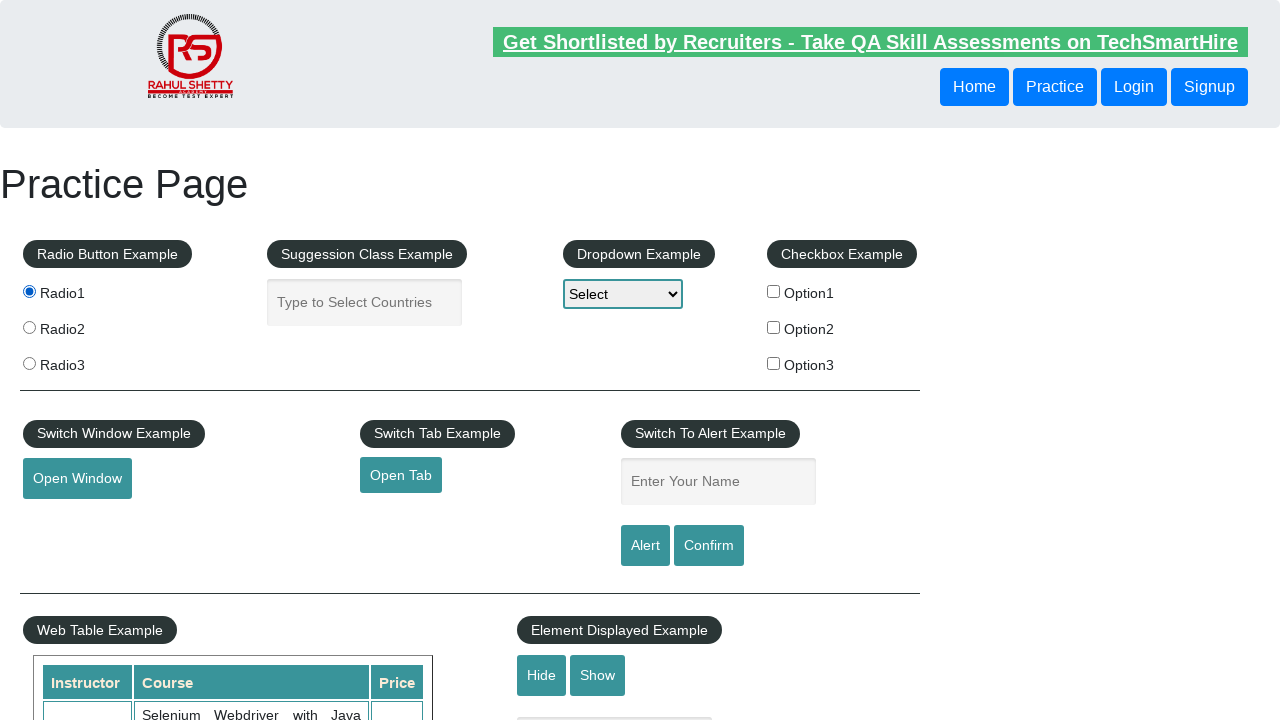

Verified radio button 1 is selected
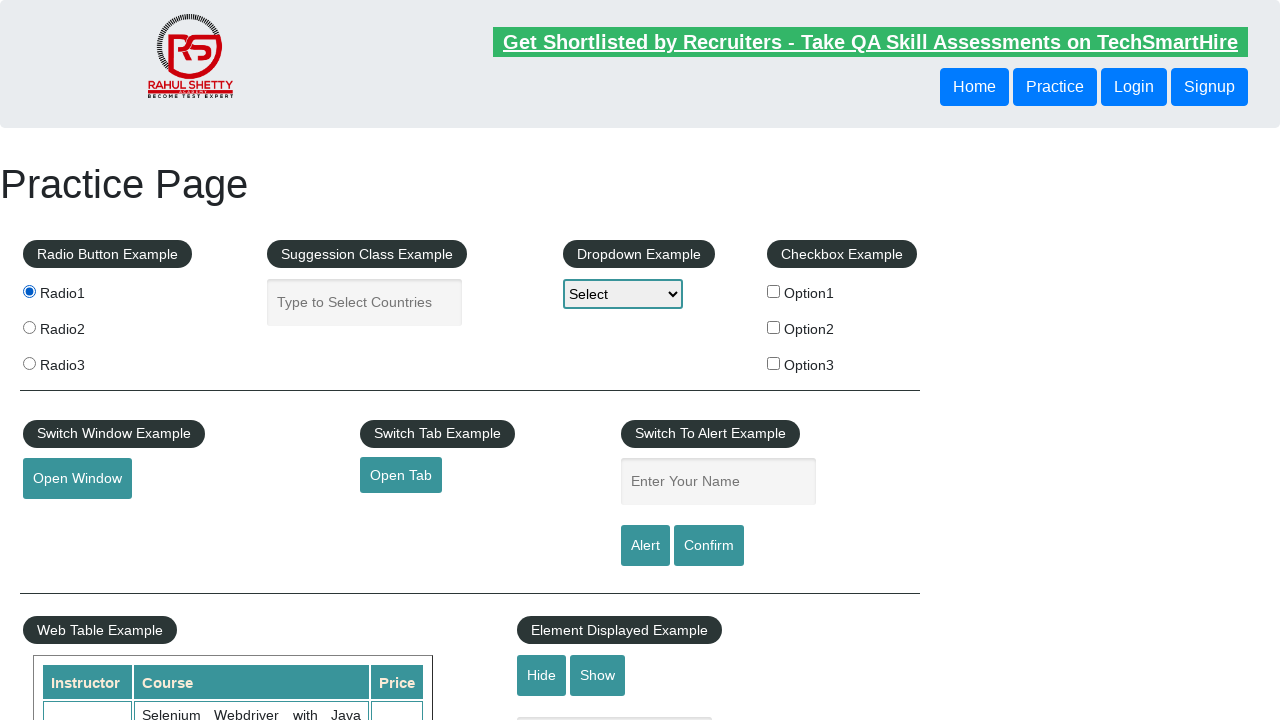

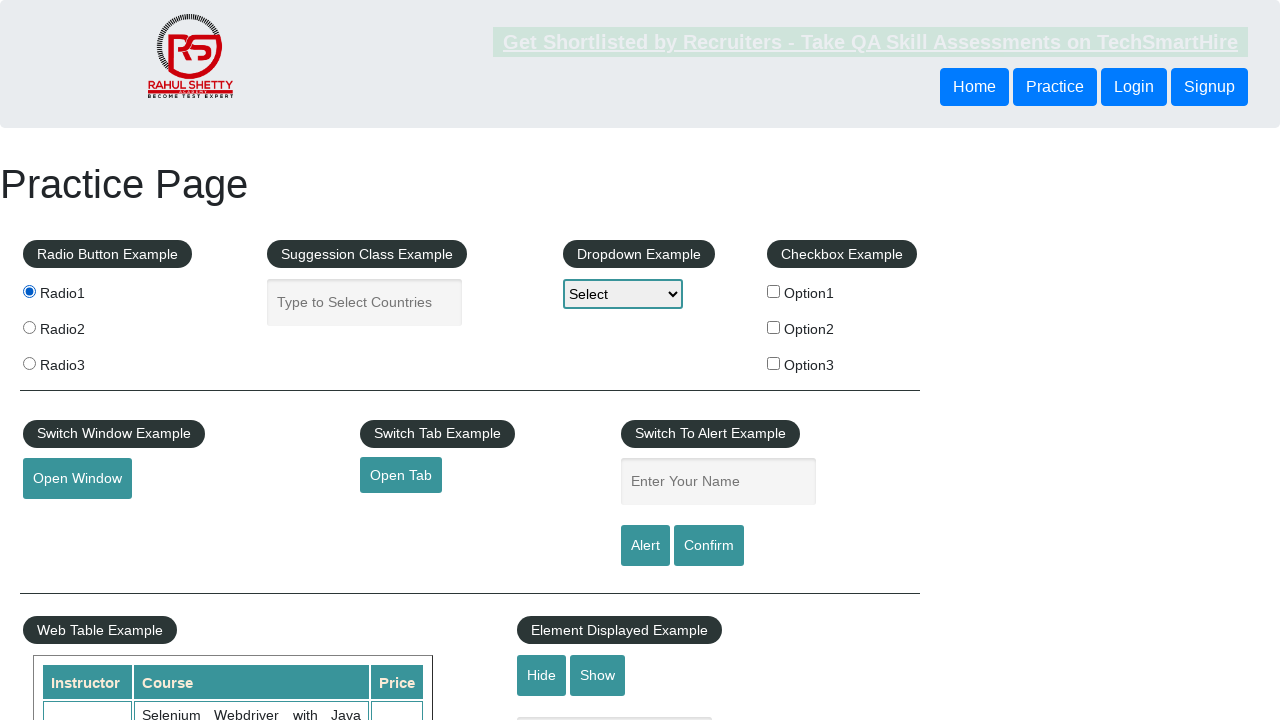